Tests JavaScript confirmation alert handling by clicking a button to trigger the alert, accepting it, and verifying the result text on the page.

Starting URL: http://the-internet.herokuapp.com/javascript_alerts

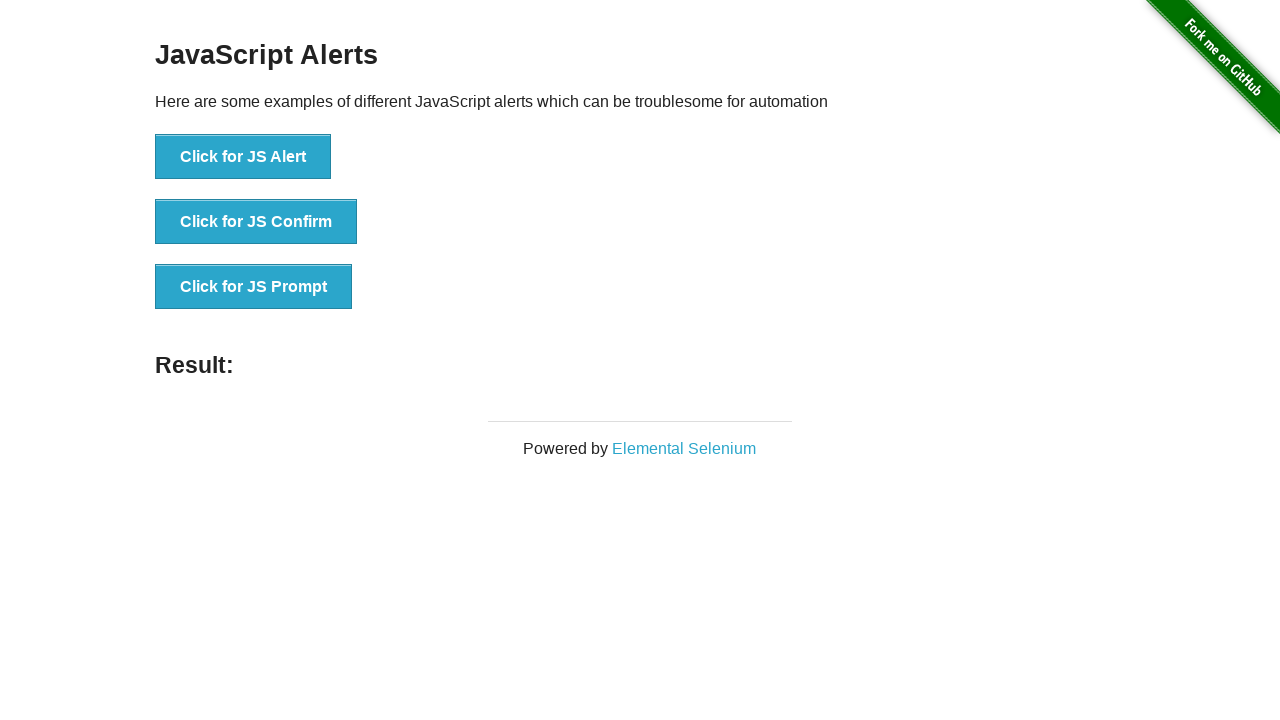

Clicked the second button to trigger JavaScript confirmation alert at (256, 222) on css=button >> nth=1
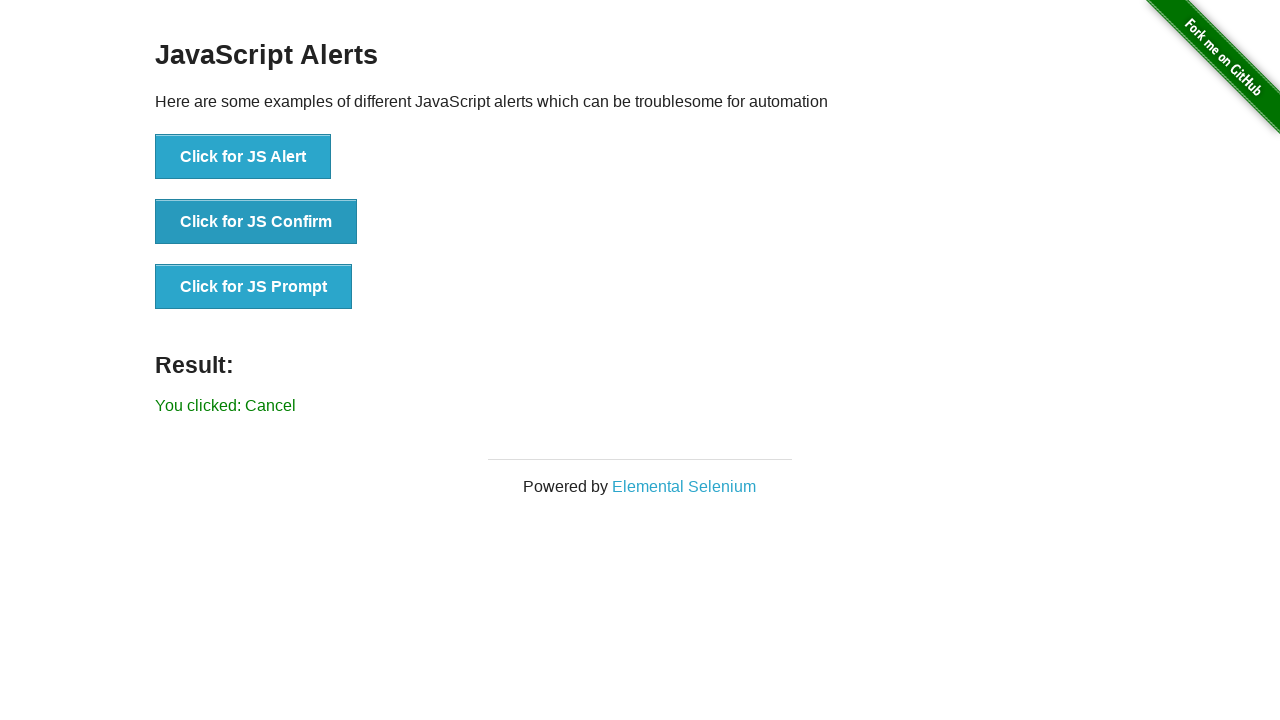

Set up dialog handler to accept confirmation alerts
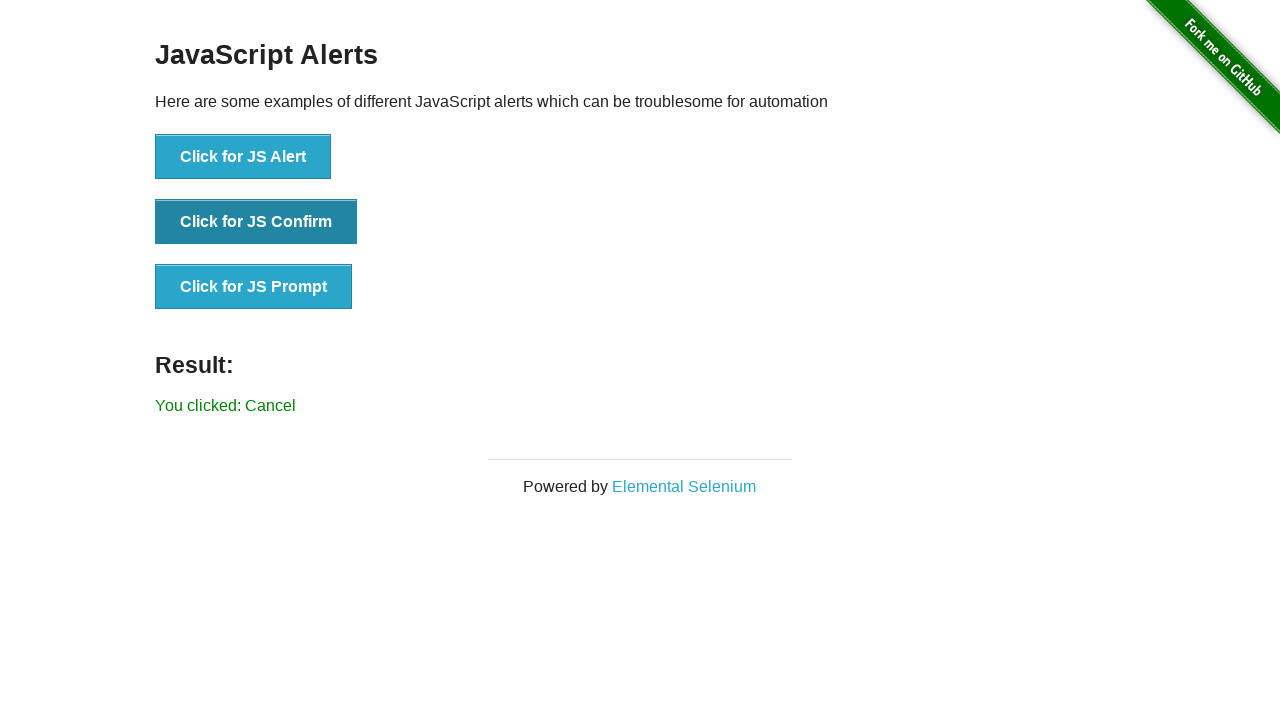

Clicked the second button again to trigger the confirmation alert with handler active at (256, 222) on css=button >> nth=1
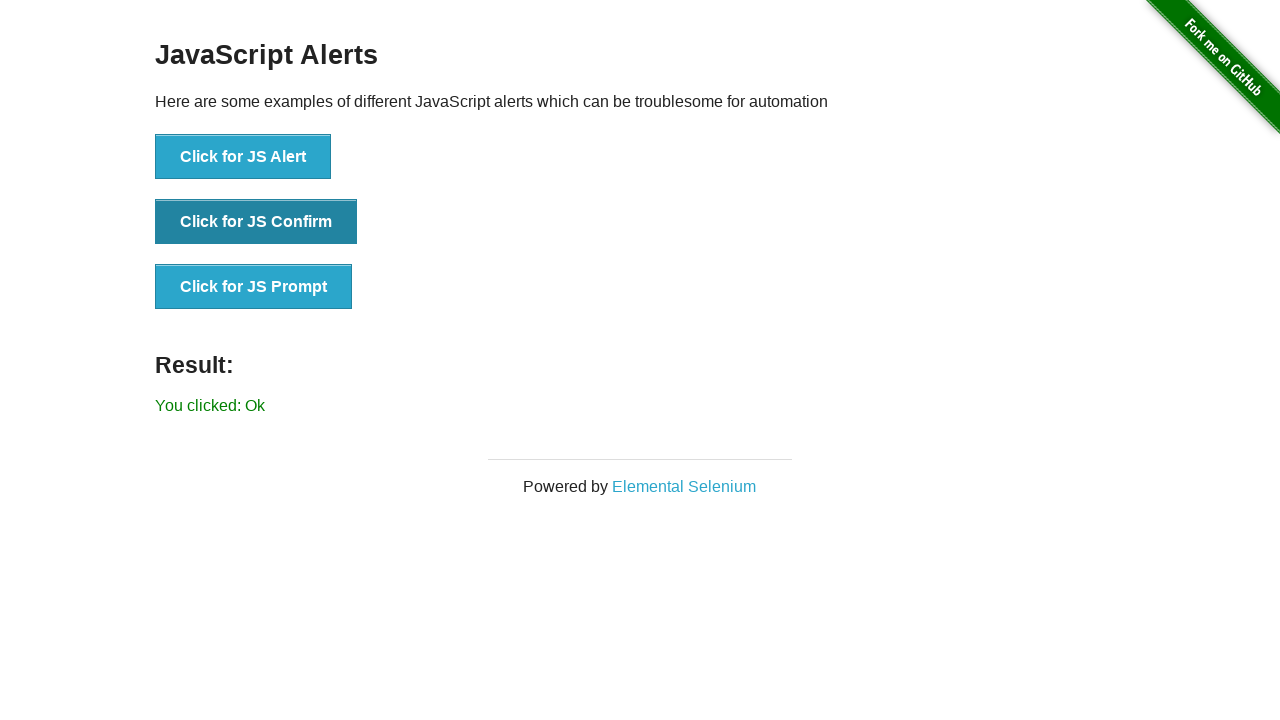

Result element loaded after accepting the confirmation alert
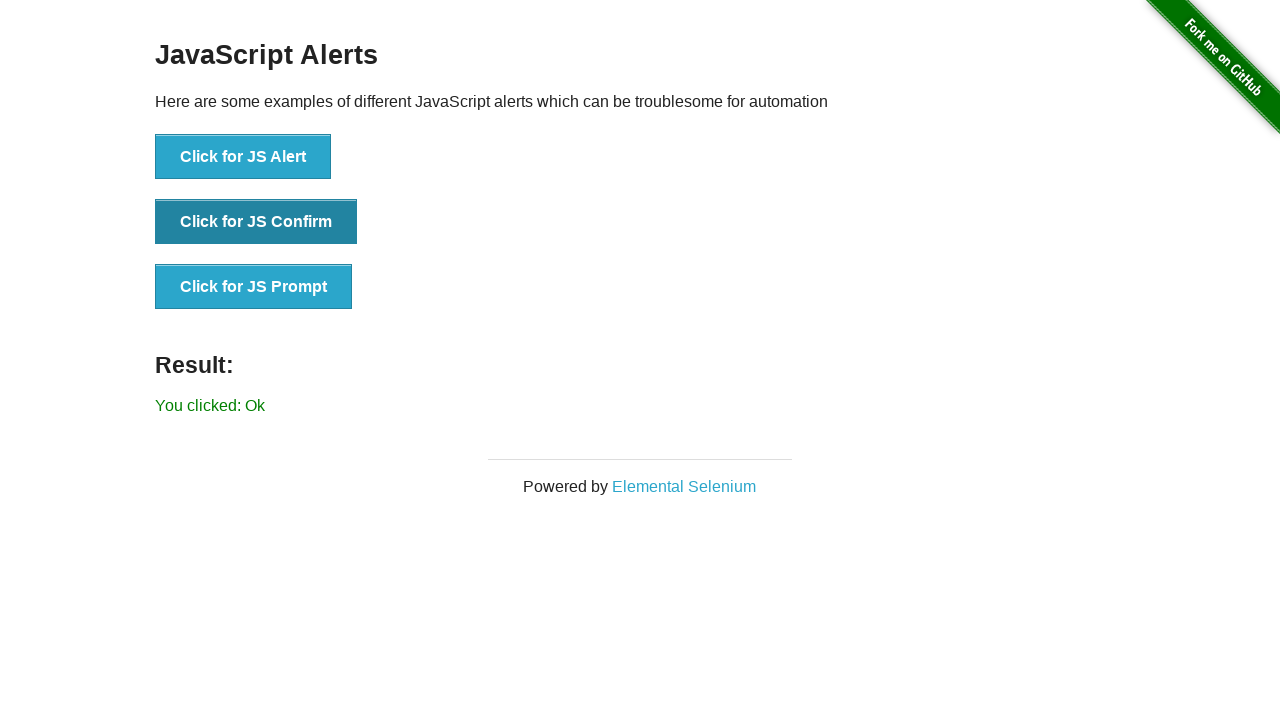

Retrieved result text: 'You clicked: Ok'
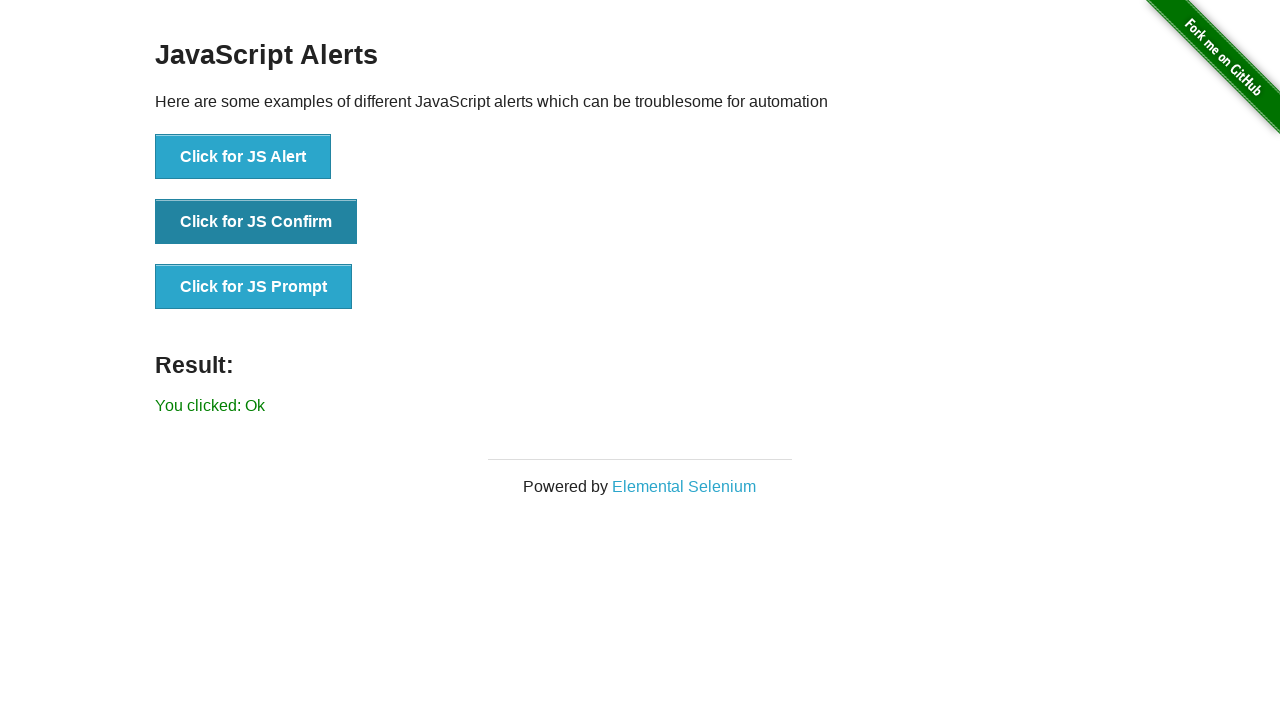

Verified result text matches expected value 'You clicked: Ok'
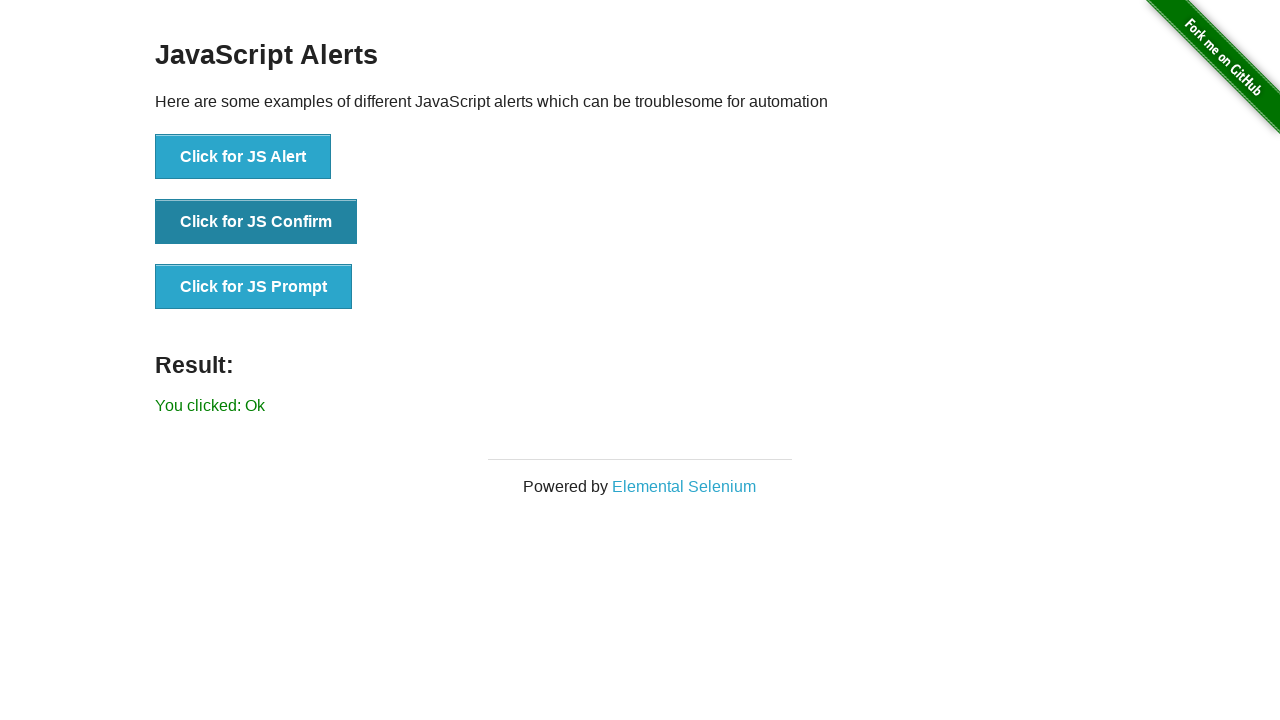

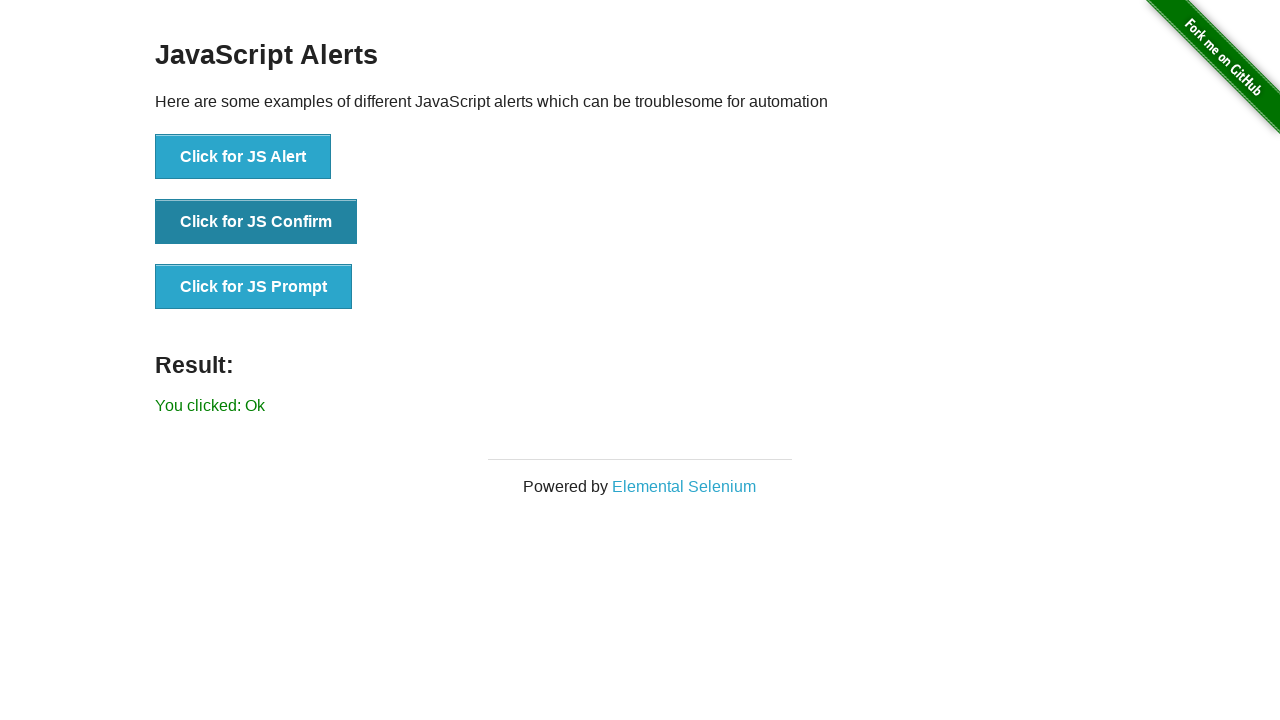